Tests input field interactions by setting and typing numeric values into a number input field

Starting URL: https://the-internet.herokuapp.com/inputs

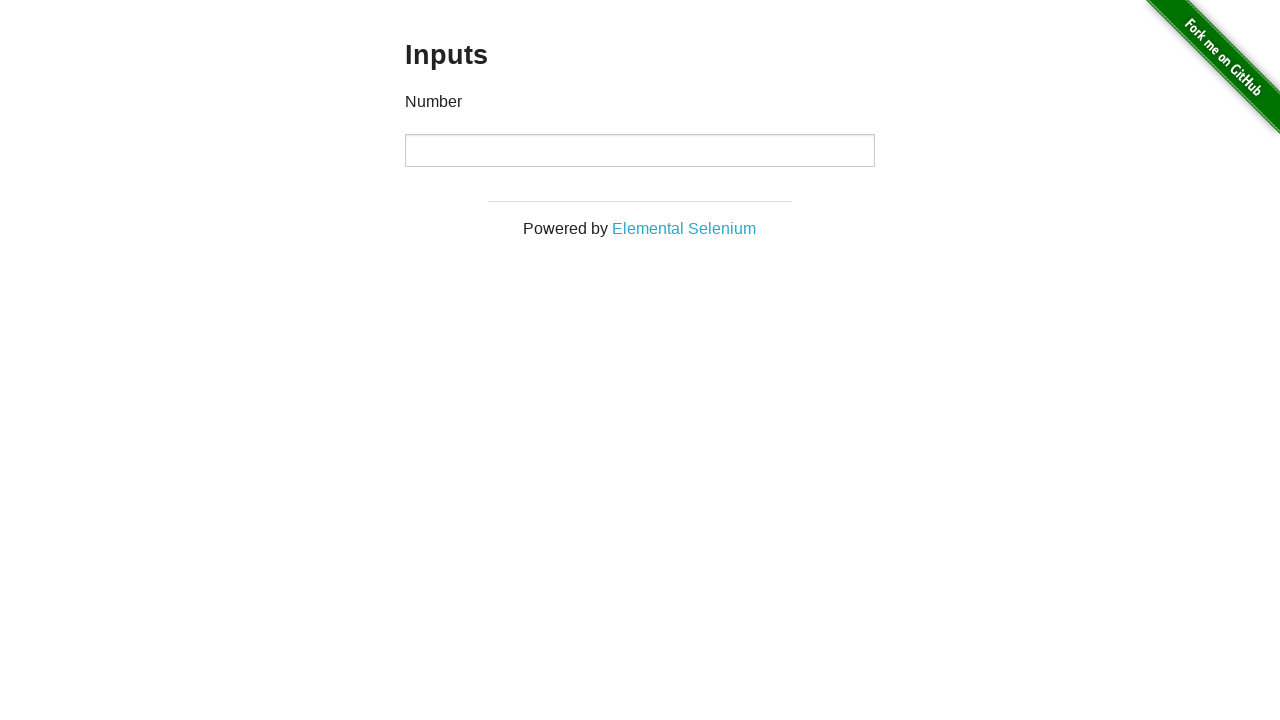

Waited for number input field to be displayed
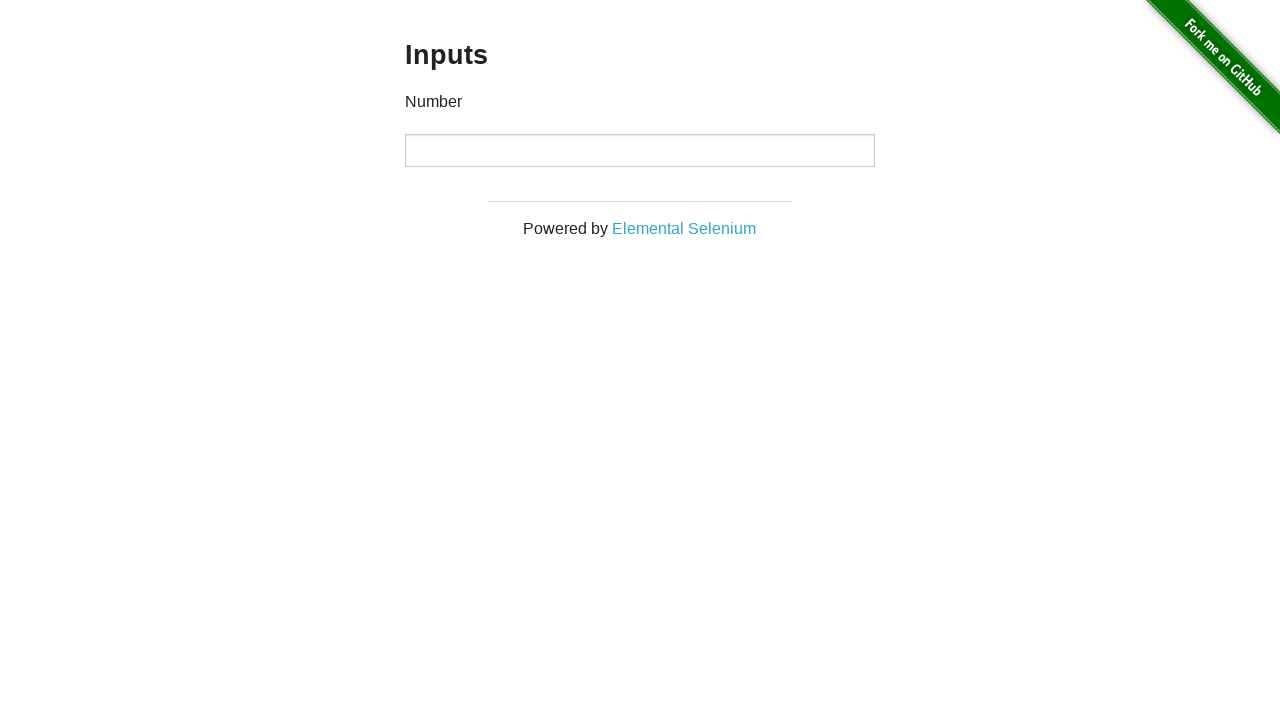

Filled number input field with '123456' on [type=number]
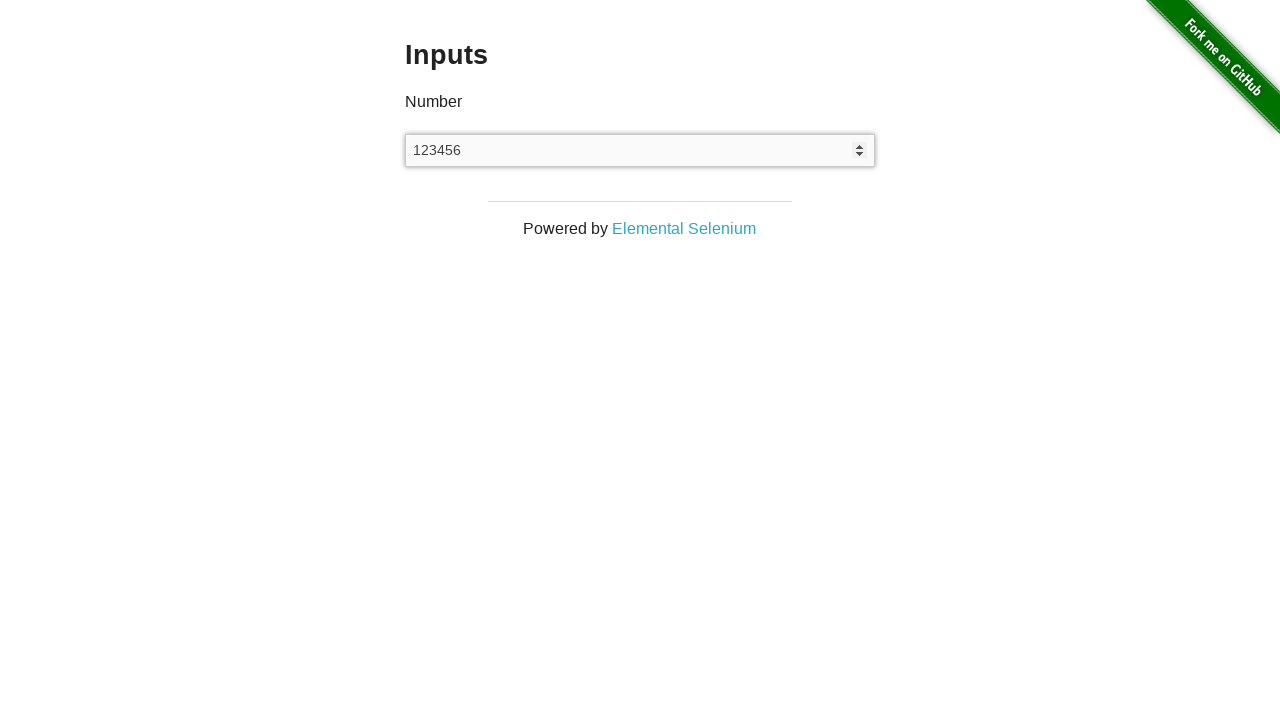

Typed '56789' into number input field on [type=number]
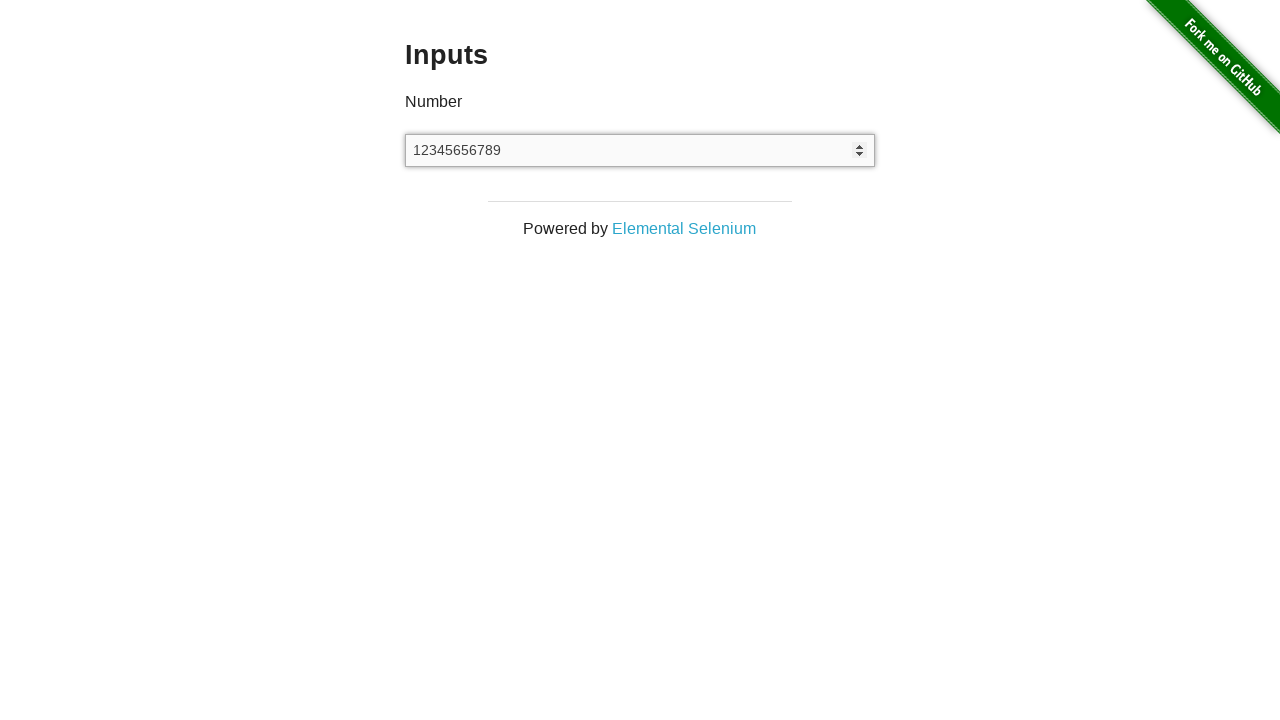

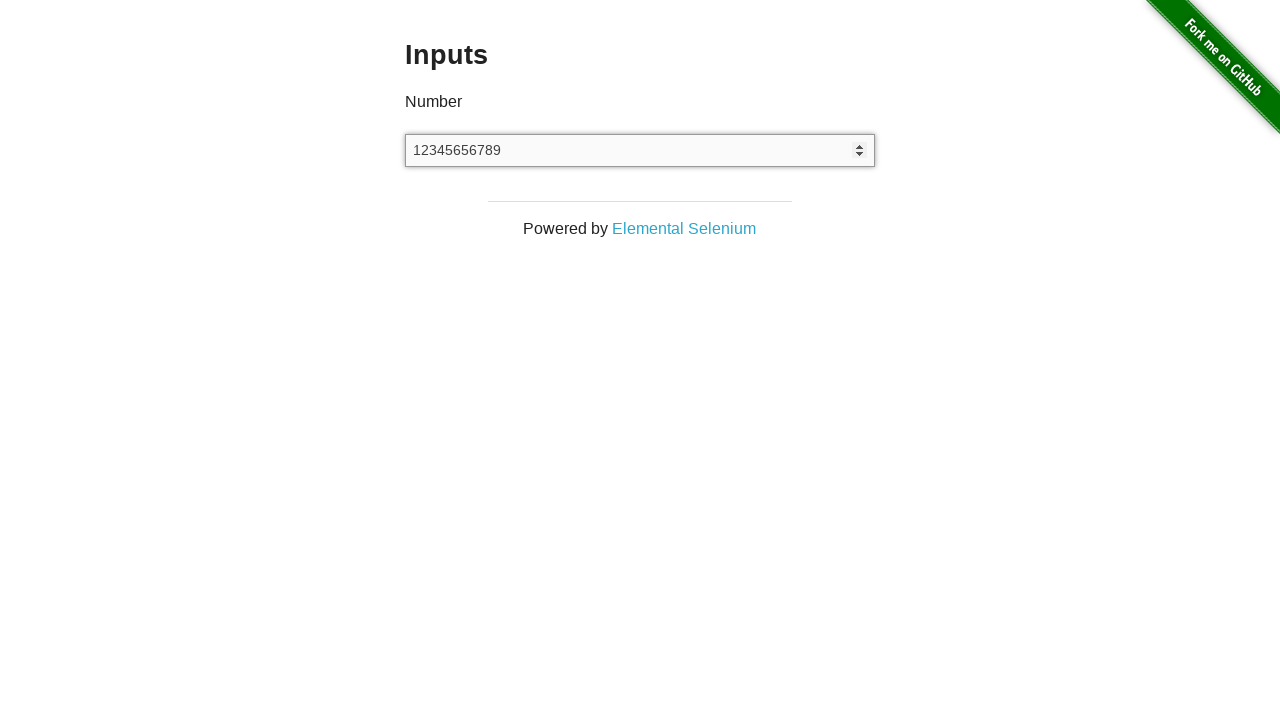